Navigates Microsoft's Windows 10 ISO download page, selects a product edition from the first dropdown, clicks the submit button, selects English language from the second dropdown, submits again, and waits for the download options to appear.

Starting URL: https://www.microsoft.com/en-ca/software-download/windows10ISO

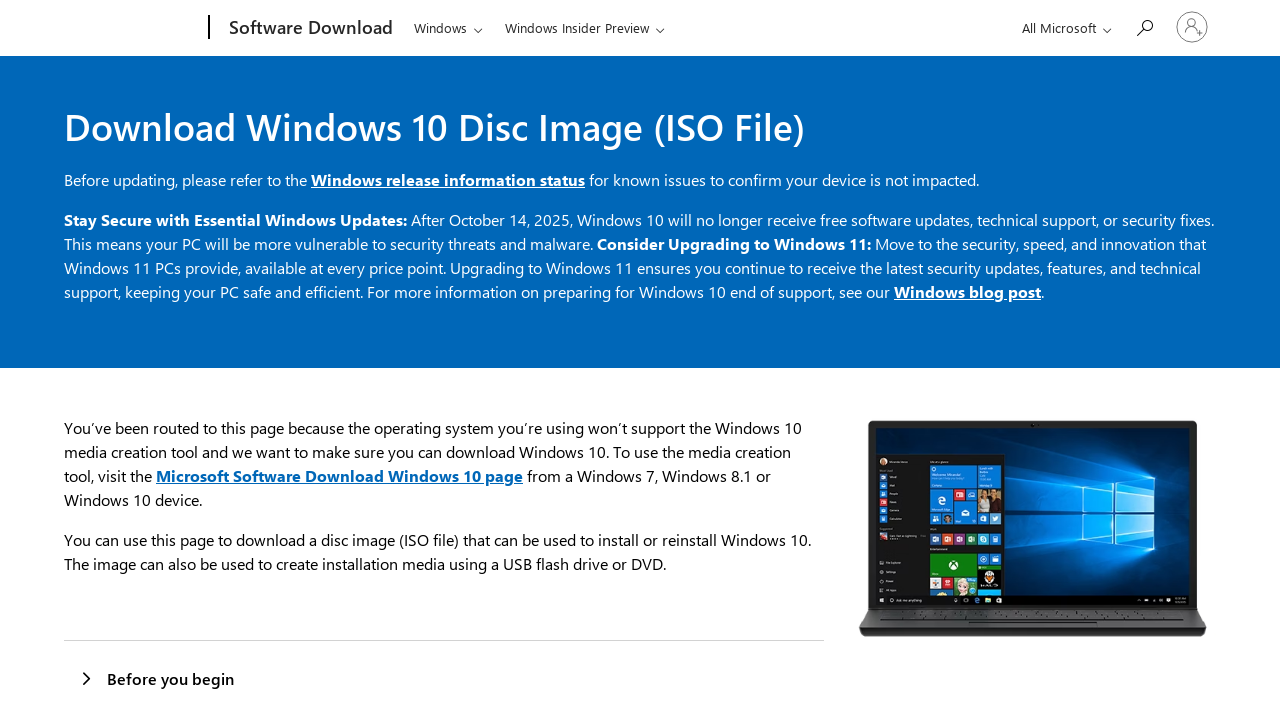

Product edition dropdown became visible
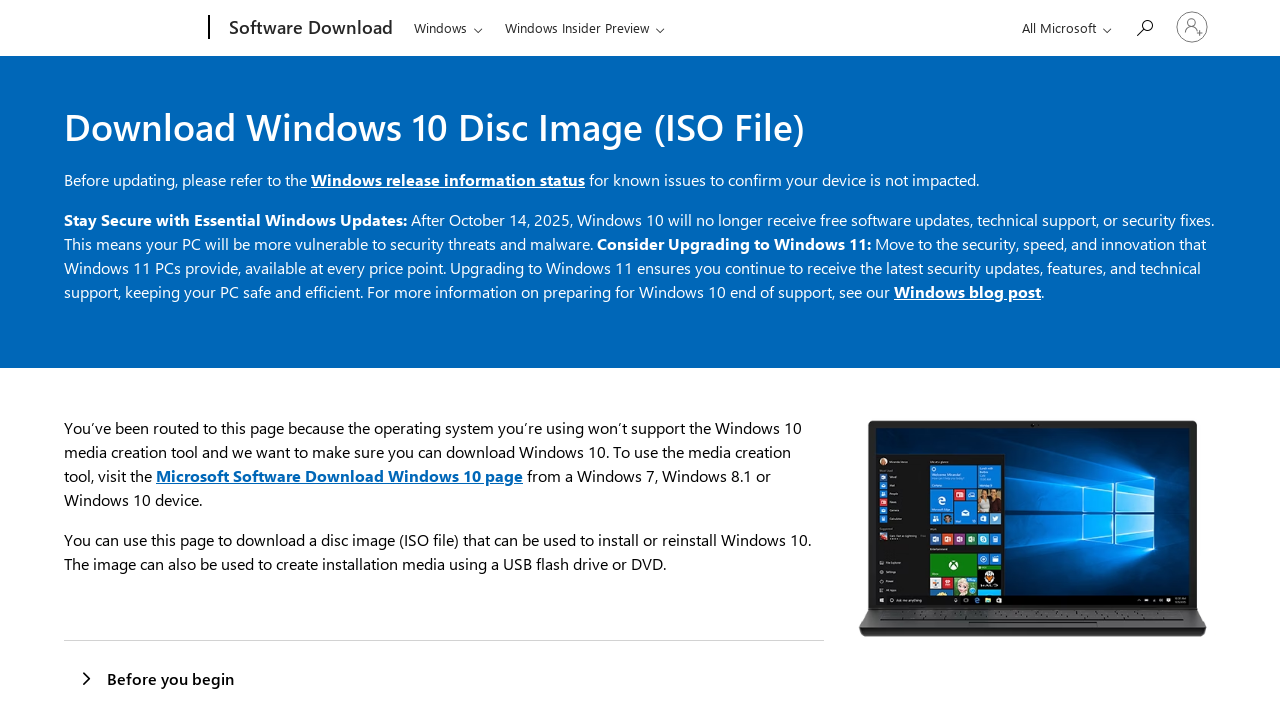

Selected product edition with value '2618' on #product-edition
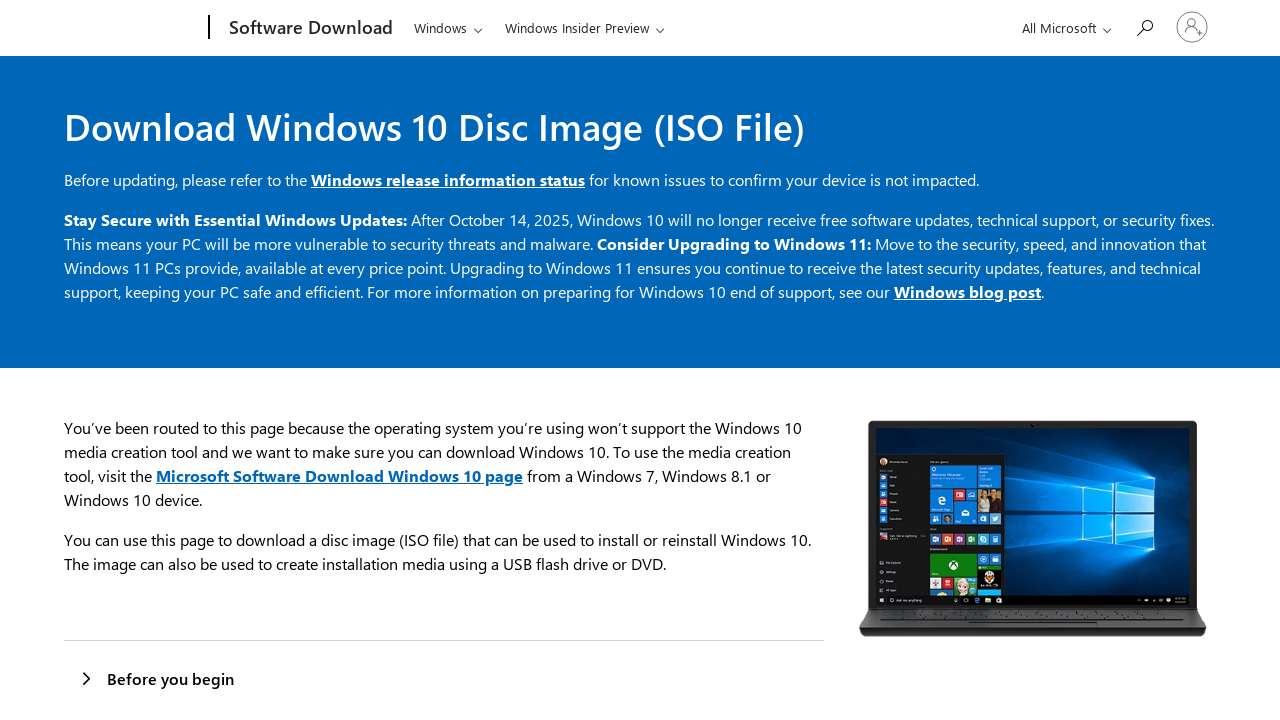

Product edition submit button became visible
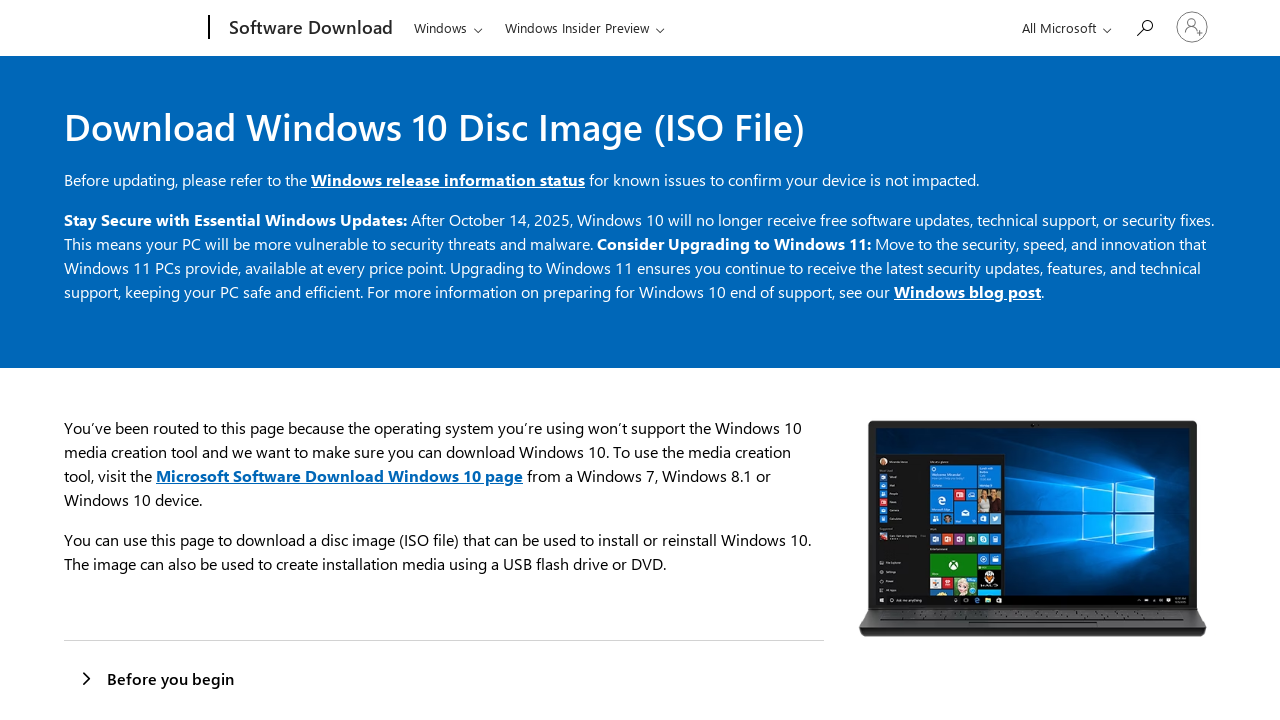

Clicked product edition submit button at (108, 361) on #submit-product-edition
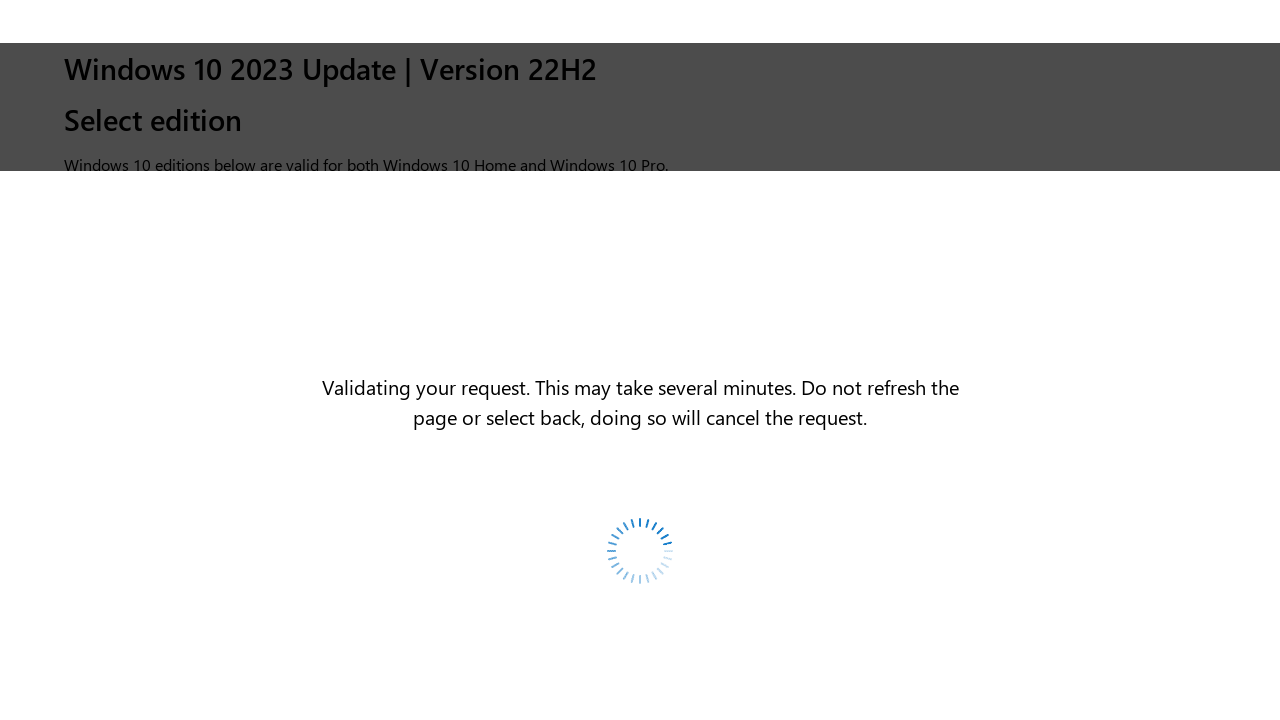

Language dropdown became visible
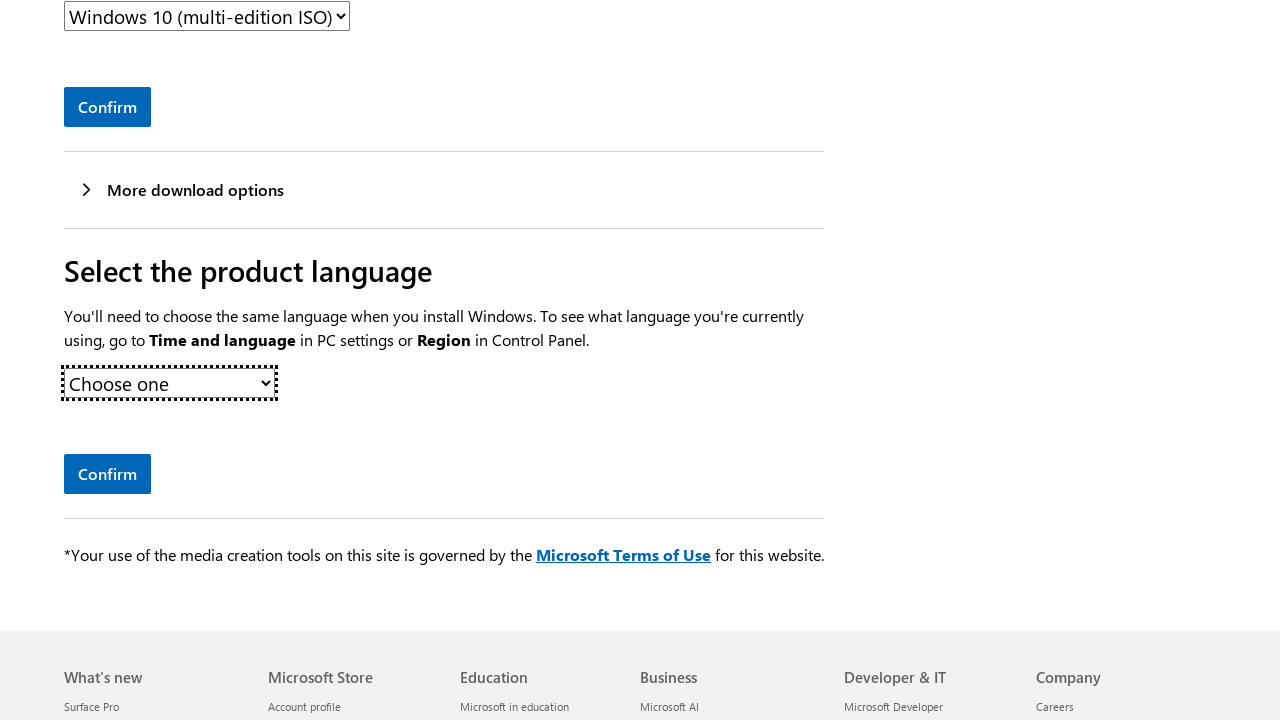

Selected English language from dropdown on #product-languages
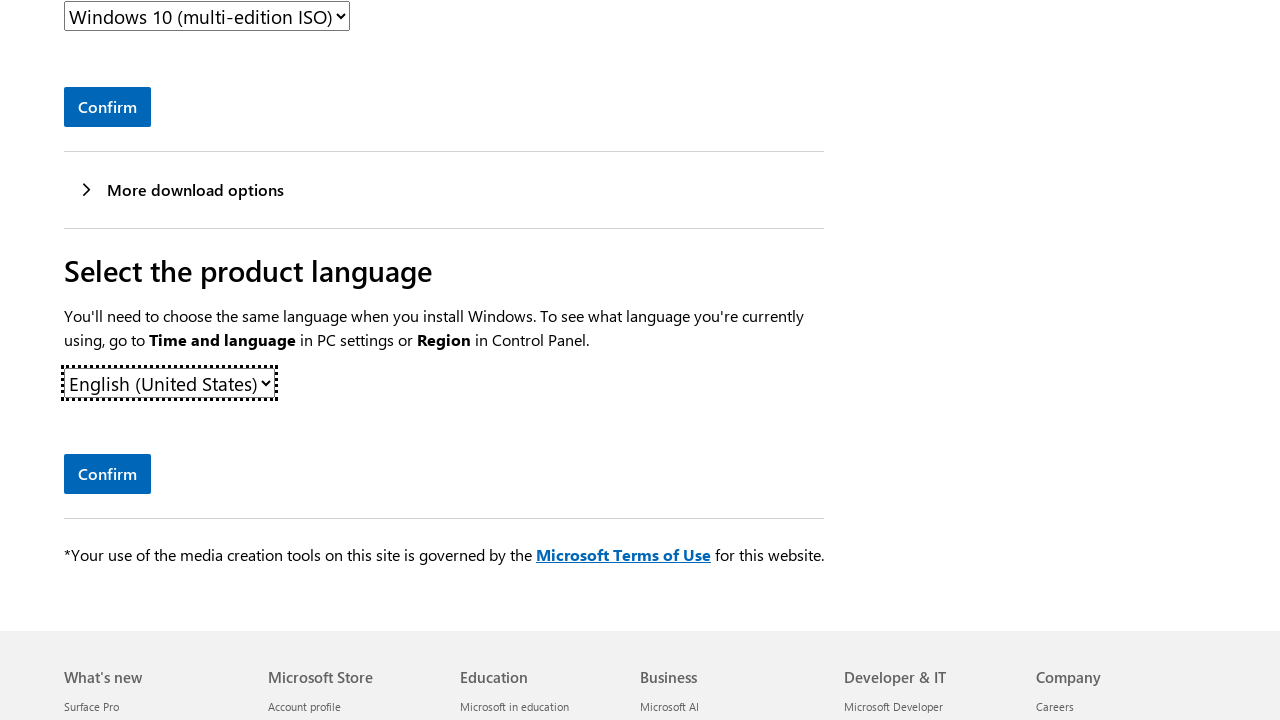

Language submit button became visible
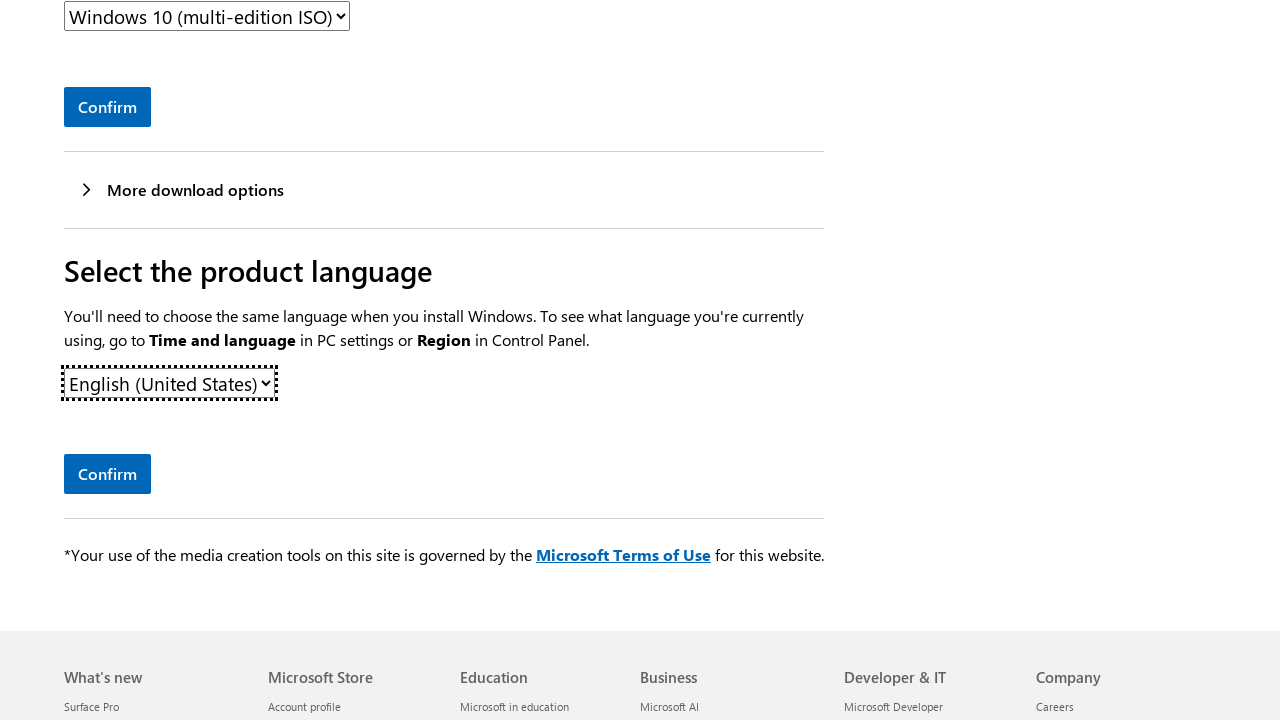

Clicked language submit button at (108, 474) on #submit-sku
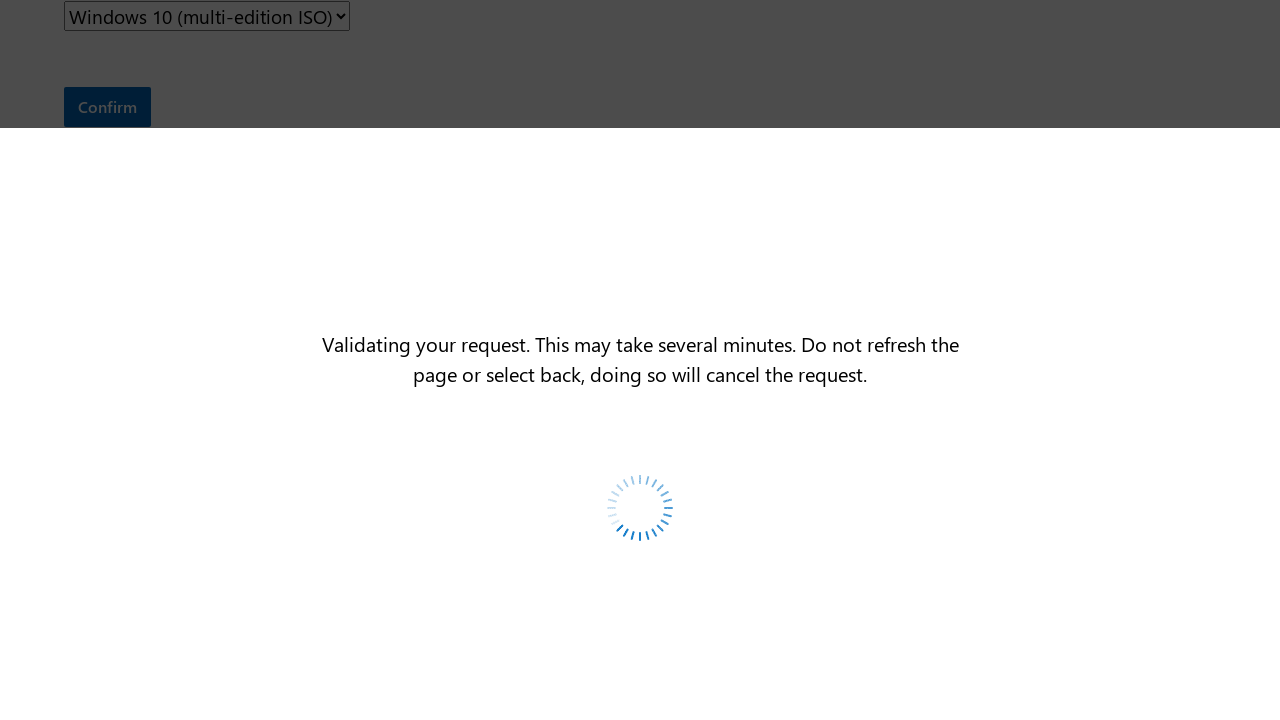

Download options appeared on the page
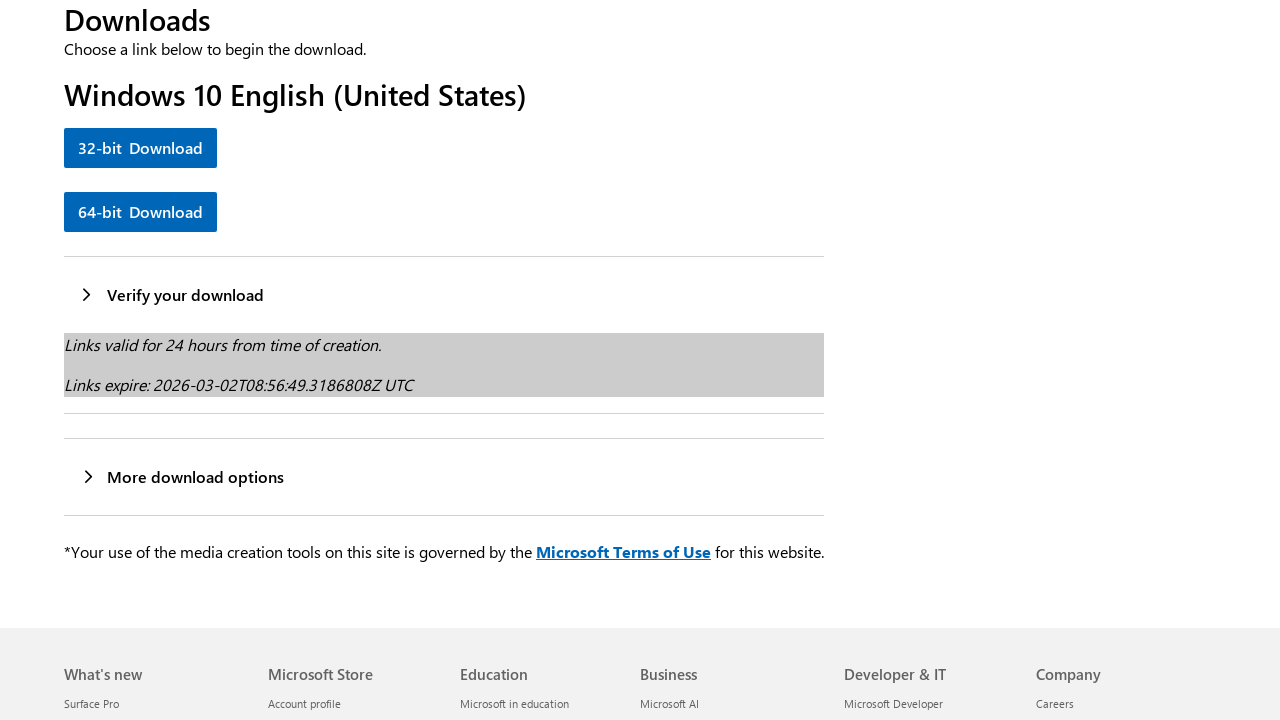

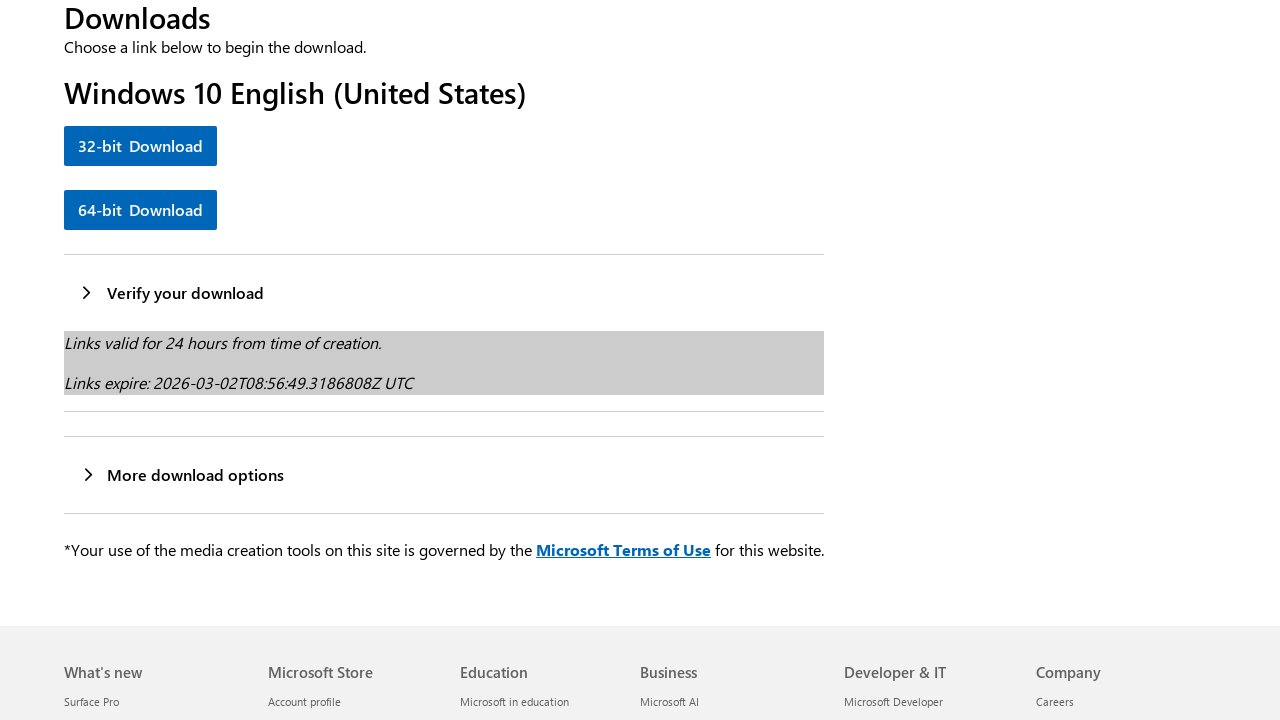